Tests relative locator by locating the password input field below the text input field

Starting URL: https://www.selenium.dev/selenium/web/web-form.html

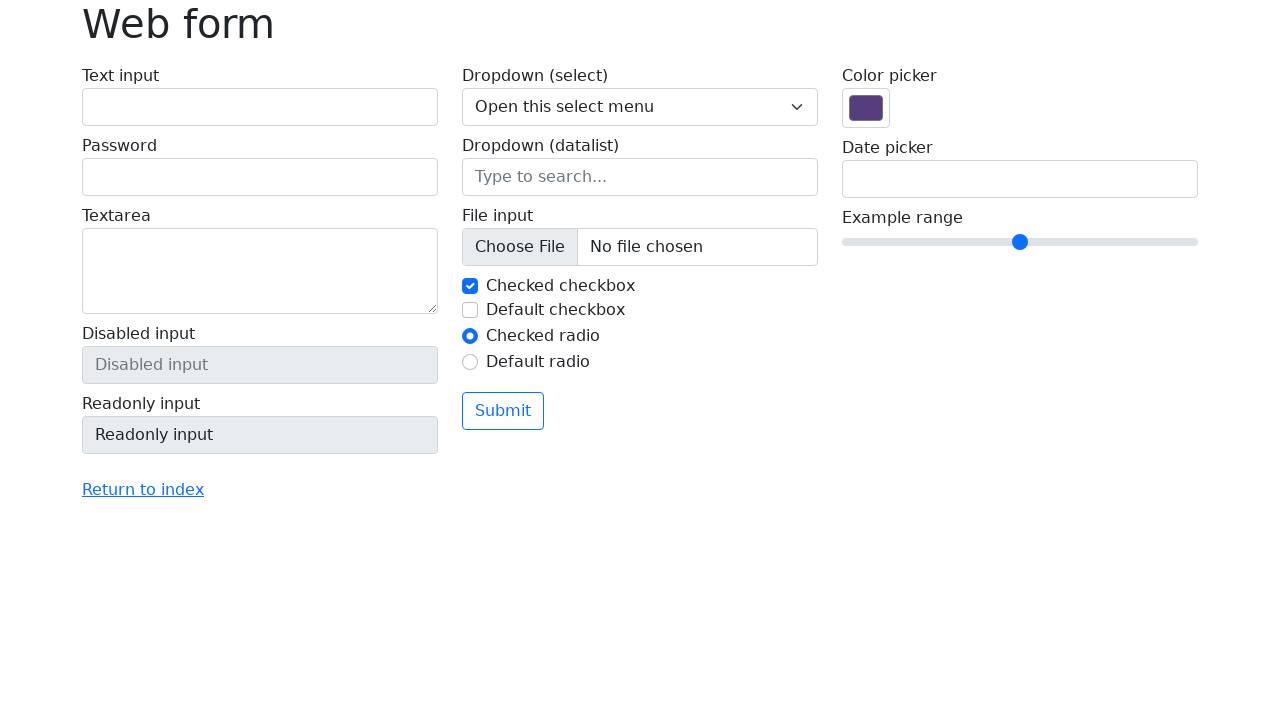

Waited for text input field to be visible
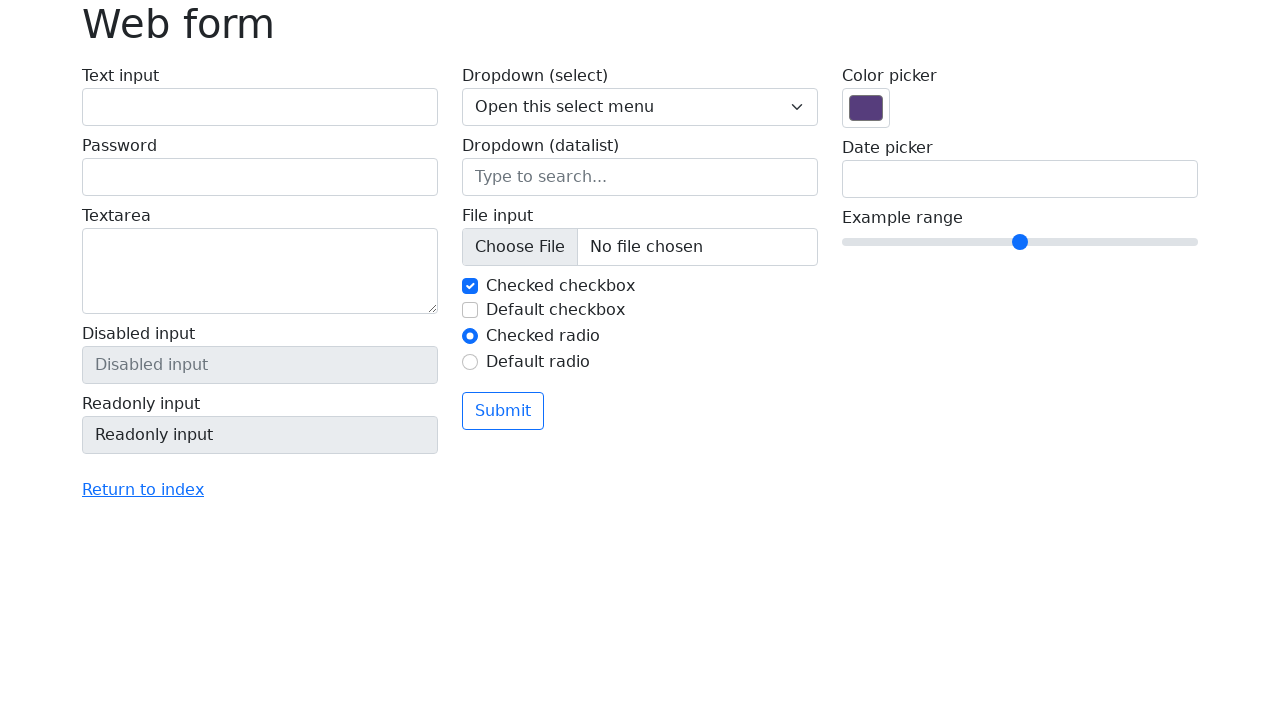

Filled password field below text input with 'secretpass123' on input[name='my-password']
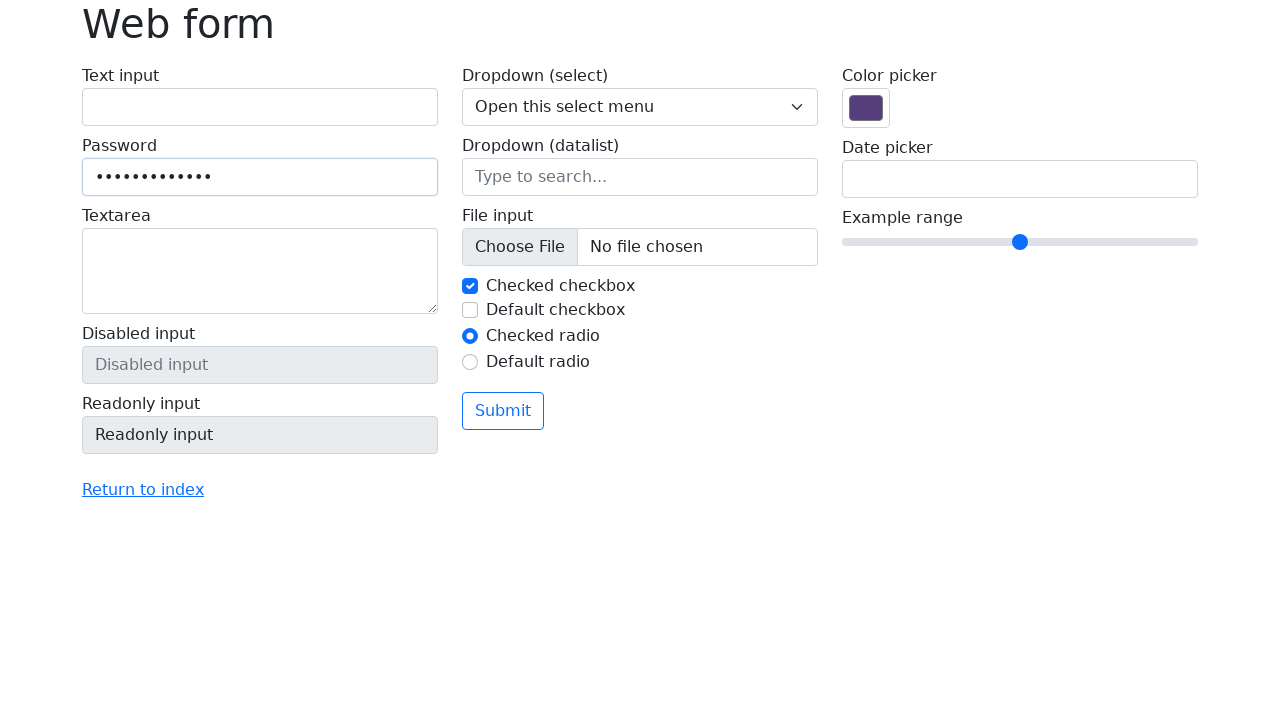

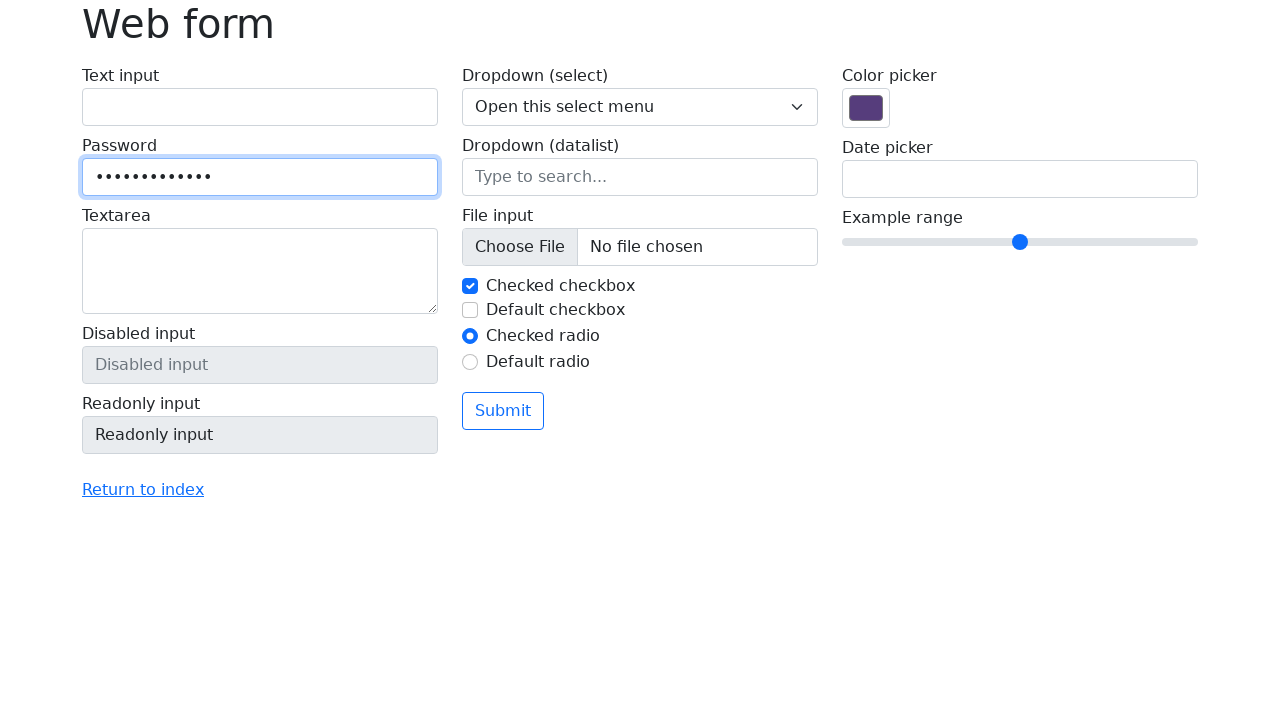